Tests JavaScript alert functionality on W3Schools by navigating to the tryit page, switching to the result iframe, and clicking the "Try it" button to trigger an alert dialog.

Starting URL: https://www.w3schools.com/jsref/tryit.asp?filename=tryjsref_alert

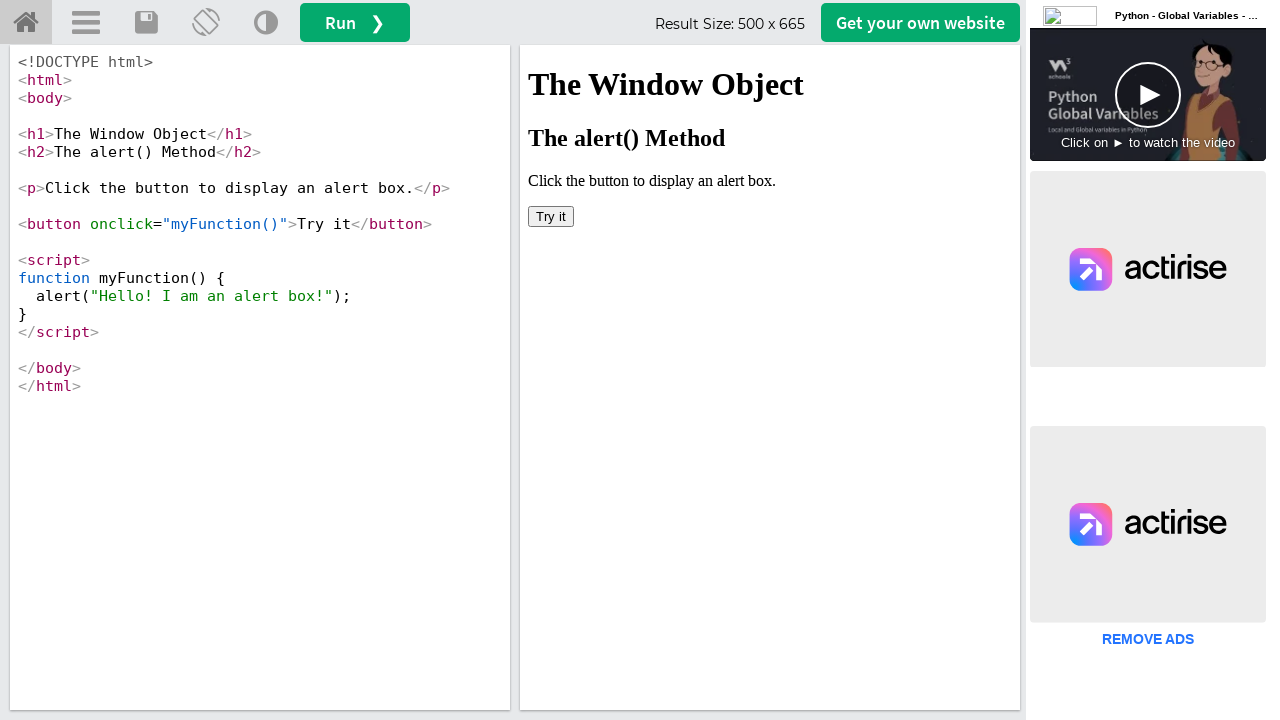

Located the result iframe (#iframeResult)
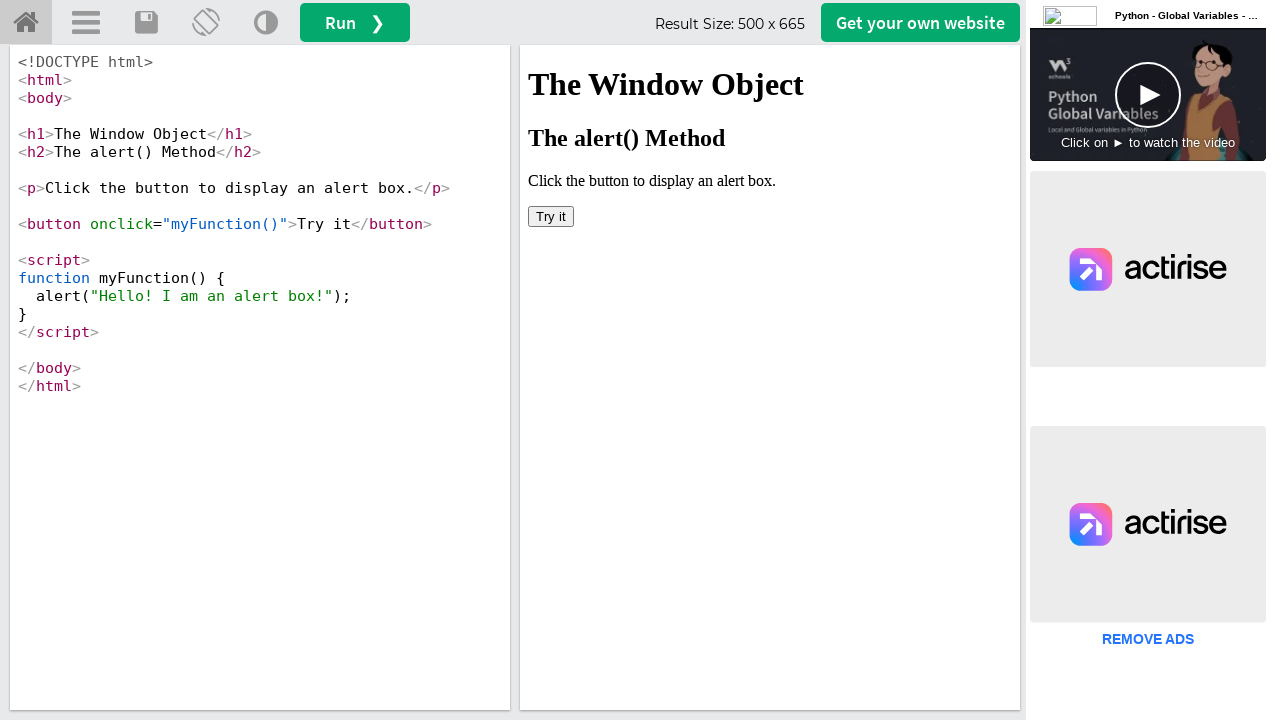

Clicked the 'Try it' button in the iframe at (551, 216) on #iframeResult >> internal:control=enter-frame >> xpath=//button[text()='Try it']
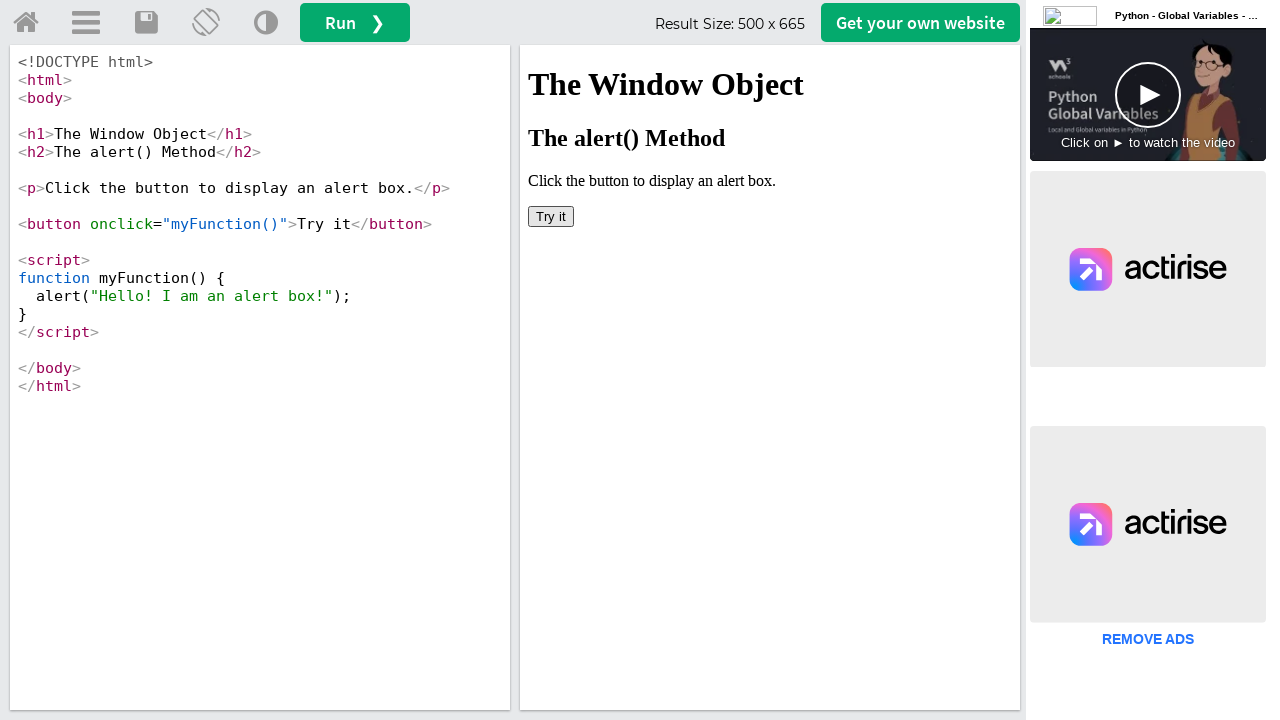

Set up dialog handler to accept alert dialogs
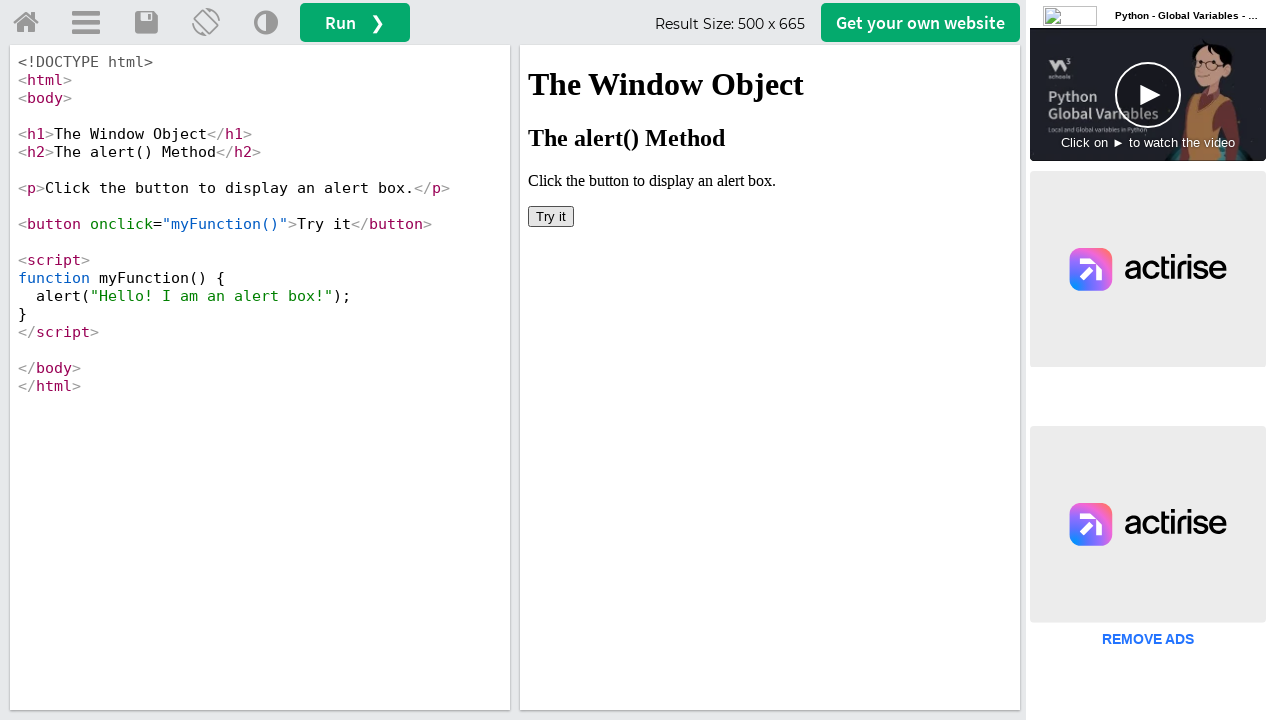

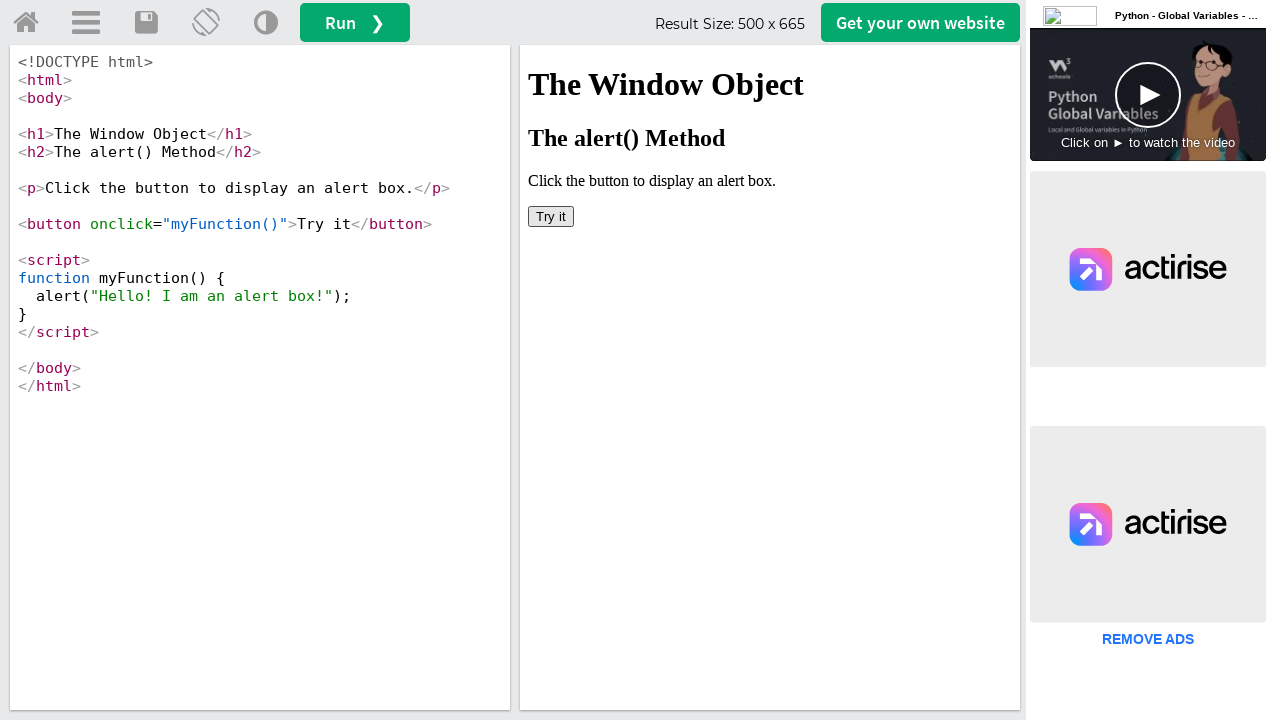